Tests radio button functionality by selecting 'Yes' and 'Impressive' options and verifying the selections are confirmed

Starting URL: https://demoqa.com

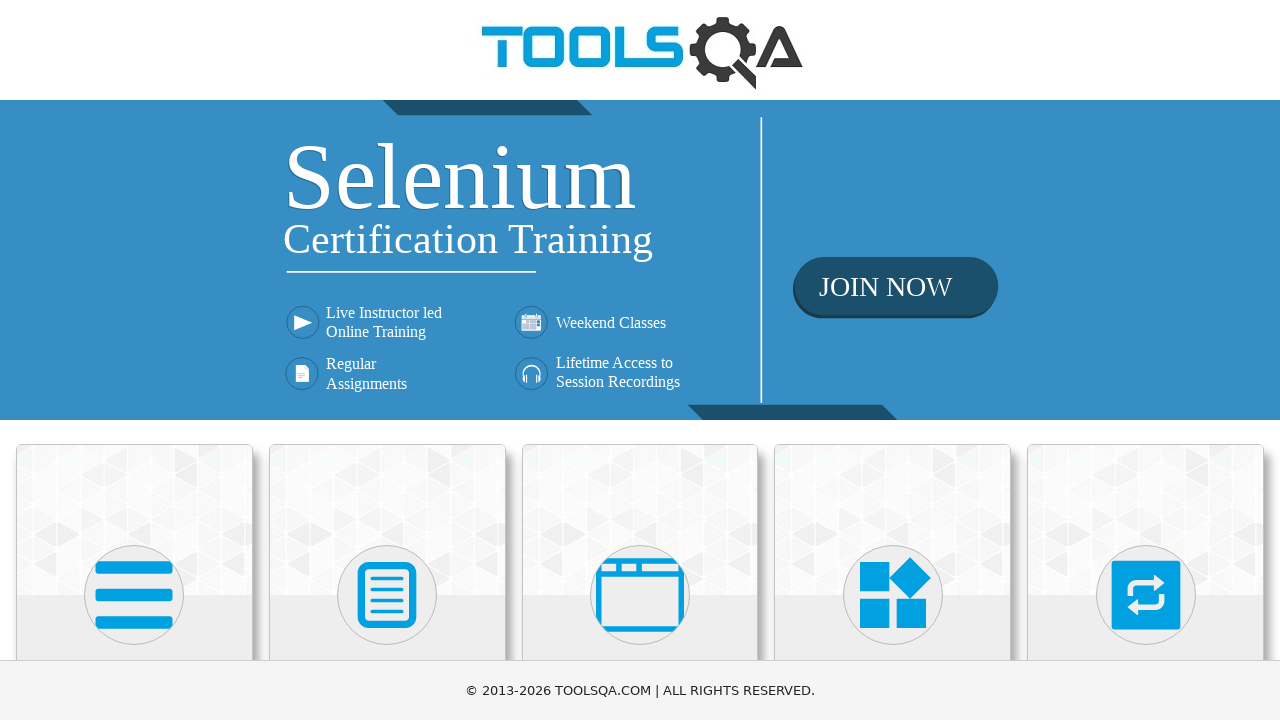

Scrolled down the page by 2500 pixels
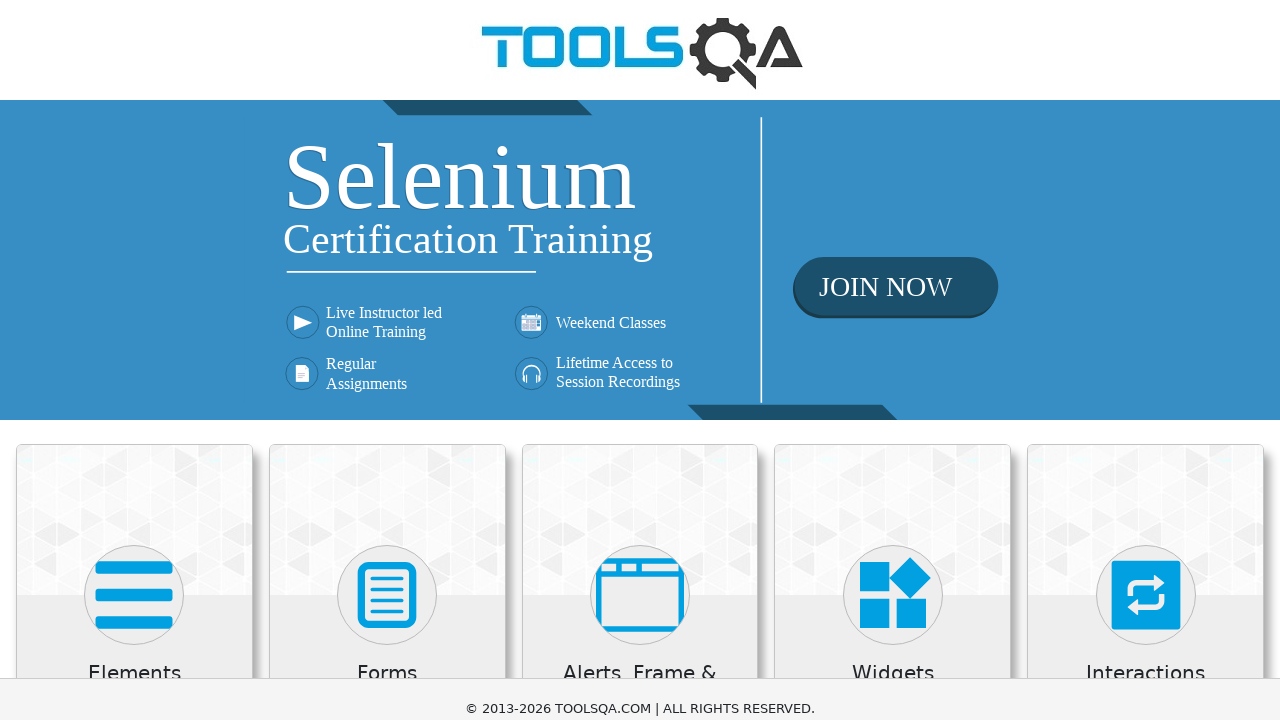

Clicked on Elements section at (134, 12) on internal:text="Elements"i
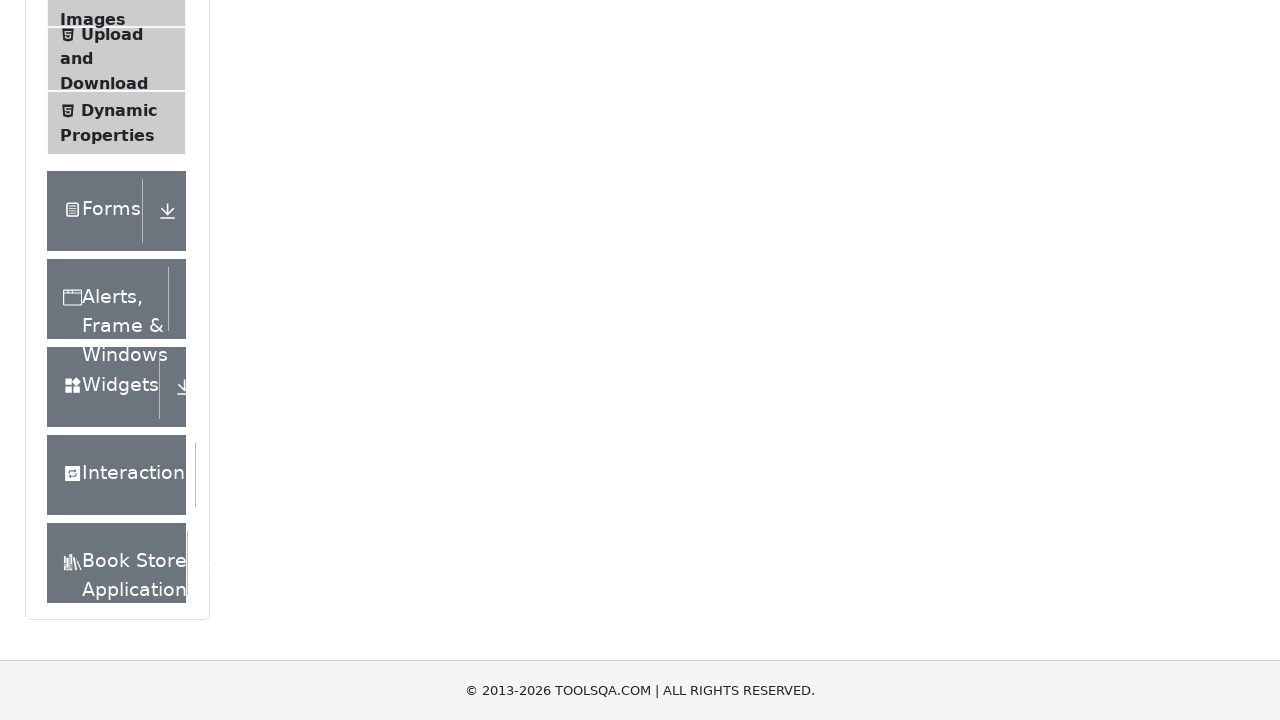

Clicked on Radio Button menu item at (106, 348) on internal:text="Radio Button"i
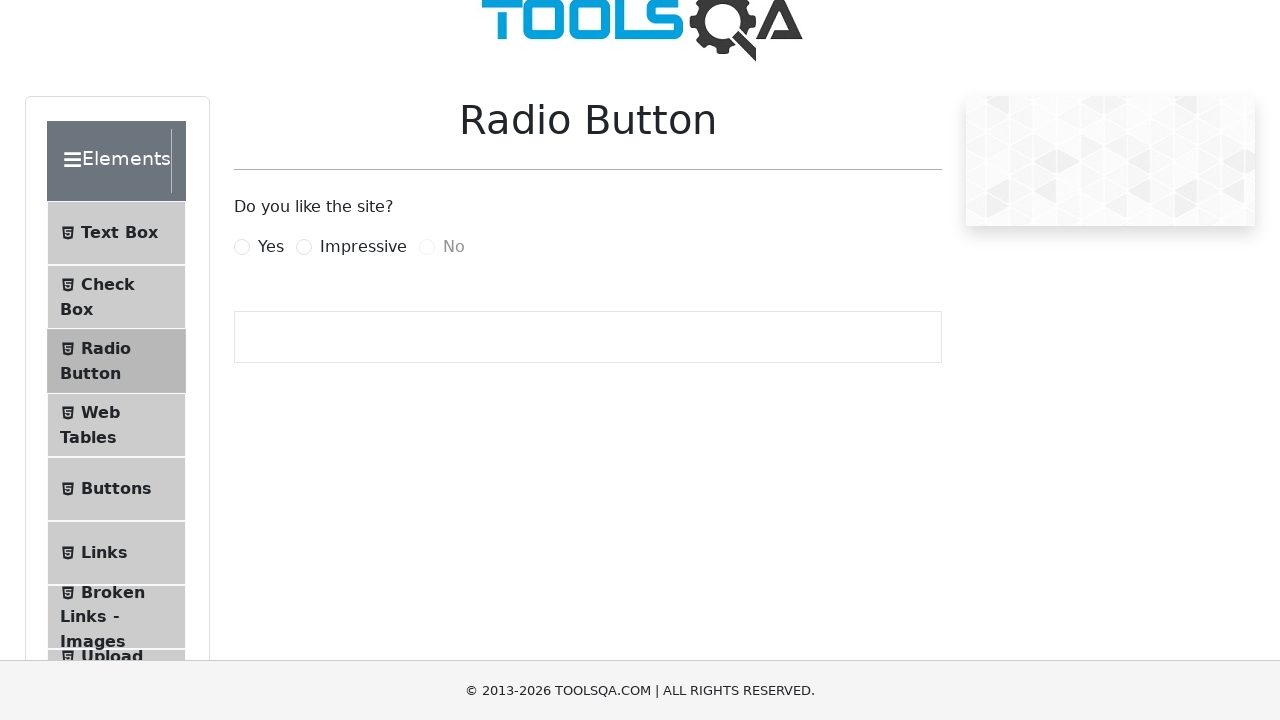

Clicked Yes radio button at (271, 247) on internal:text="Yes"i
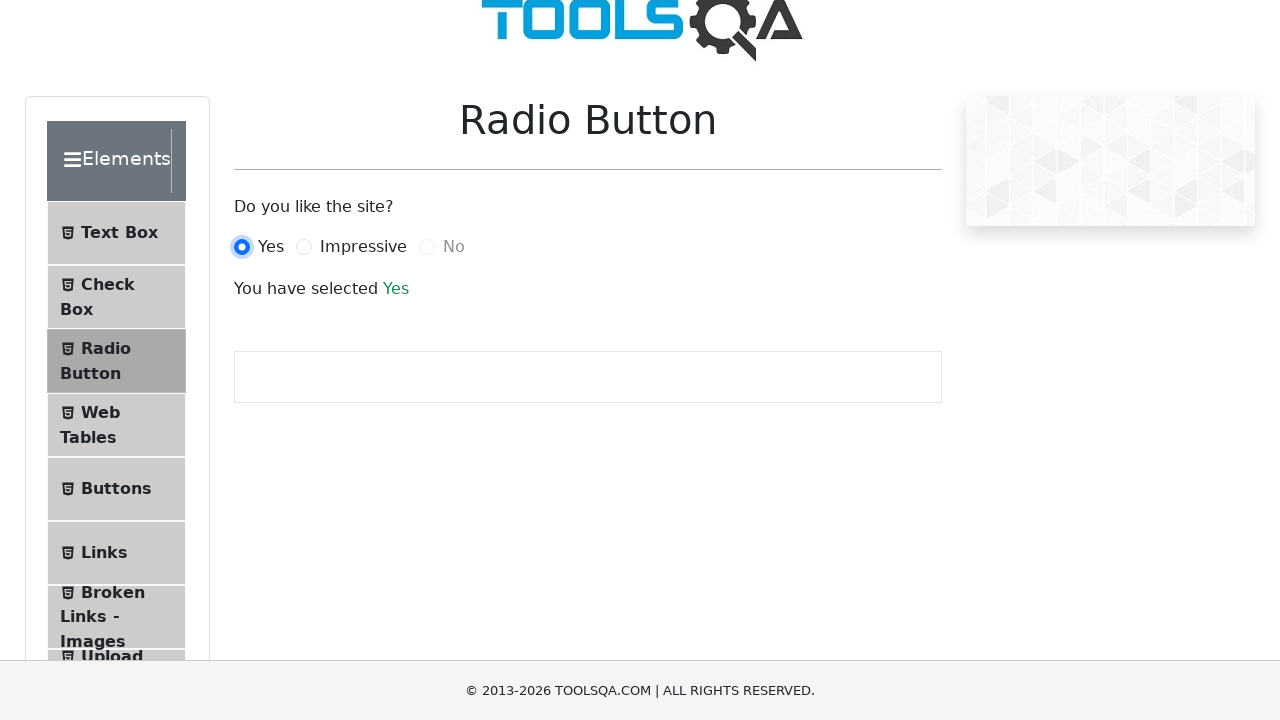

Waited for confirmation message after selecting Yes
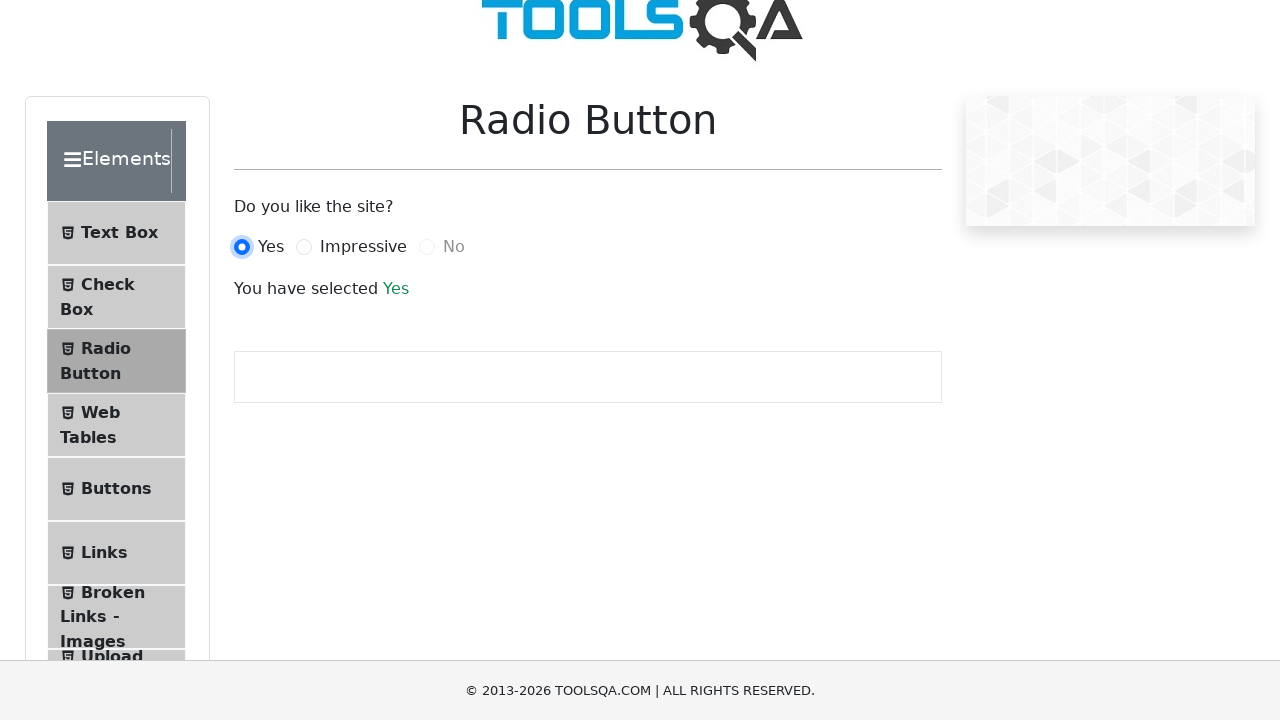

Clicked Impressive radio button at (363, 247) on internal:text="Impressive"i
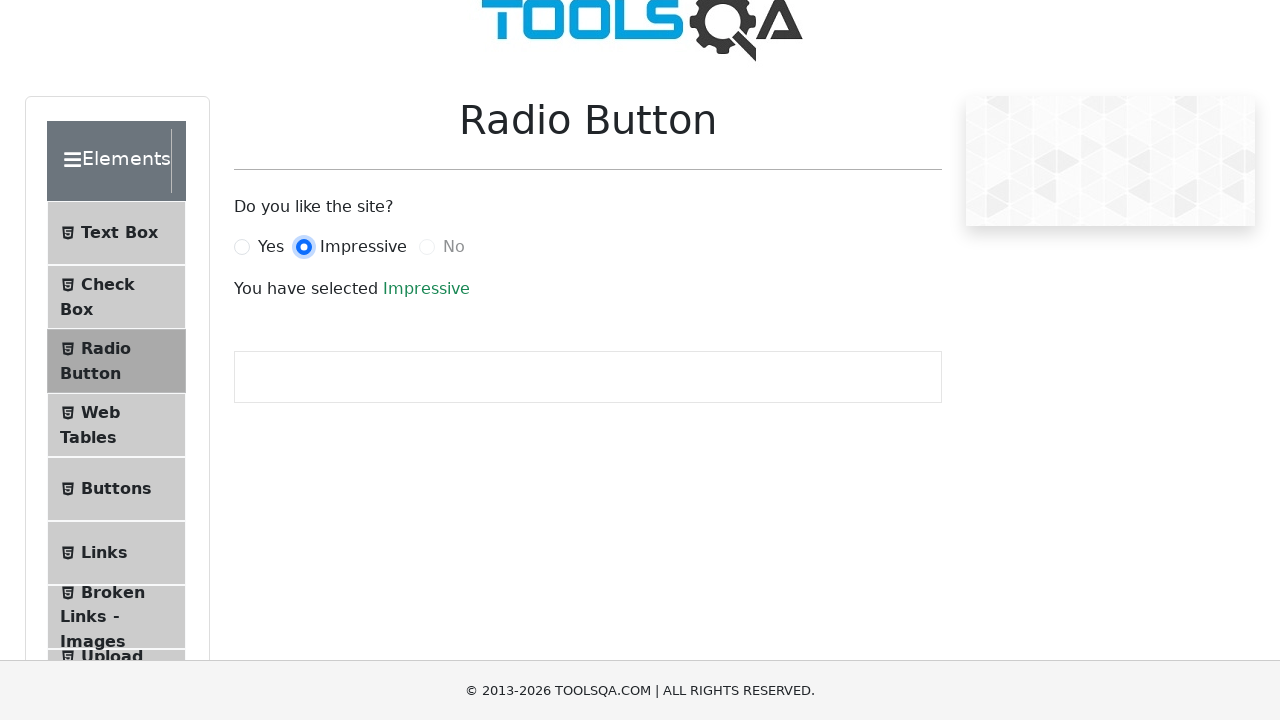

Verified Impressive radio button is selected with confirmation message
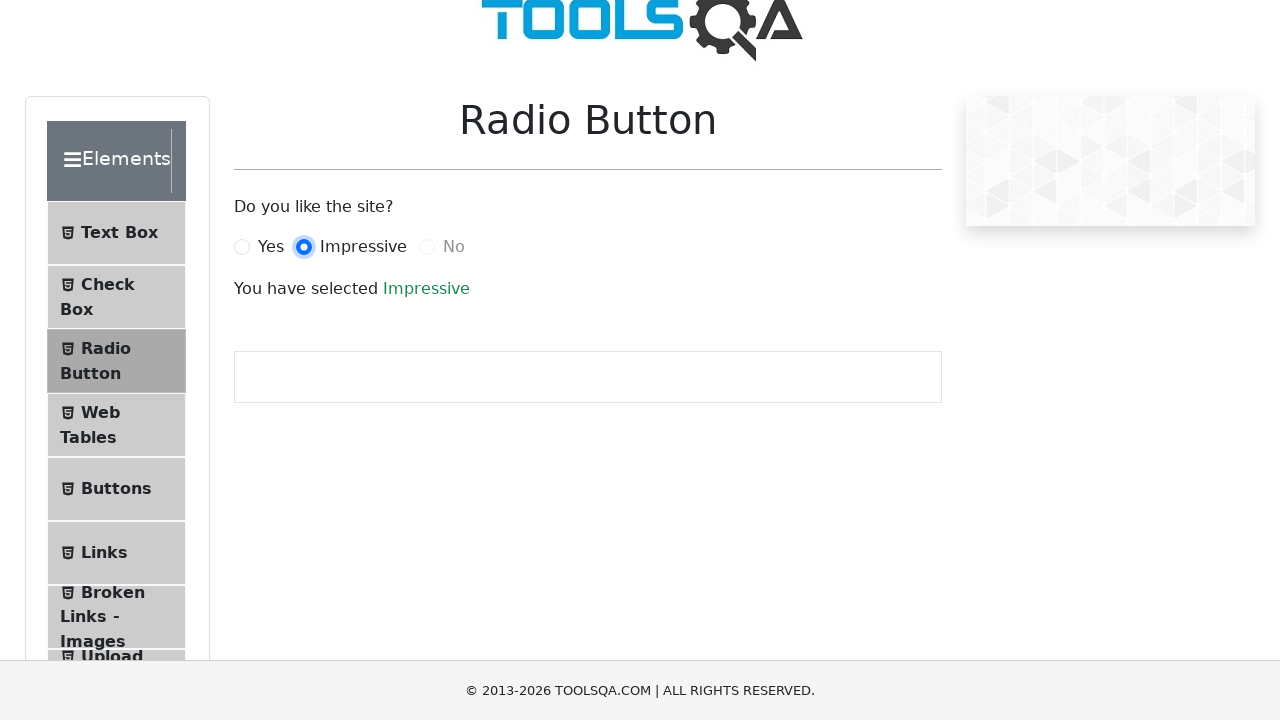

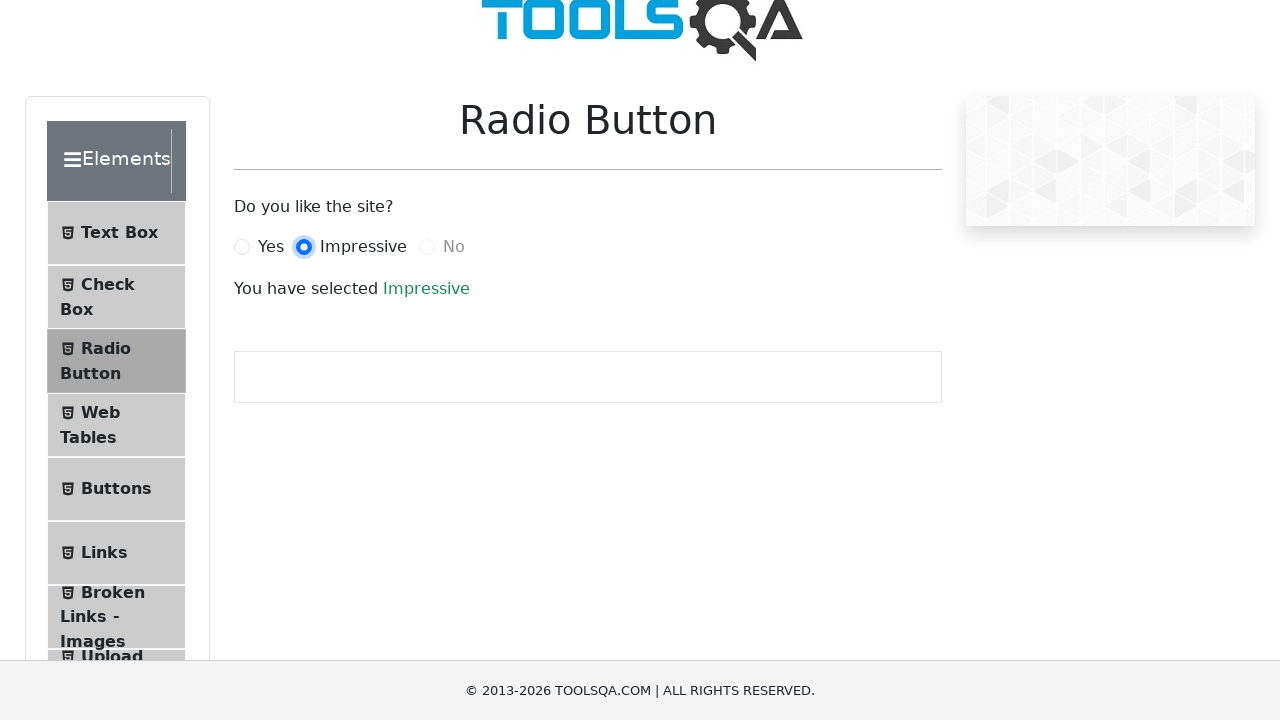